Tests drag and drop functionality on the jQuery UI droppable demo page by dragging an element onto a drop target and verifying the drop was successful

Starting URL: https://jqueryui.com/droppable/

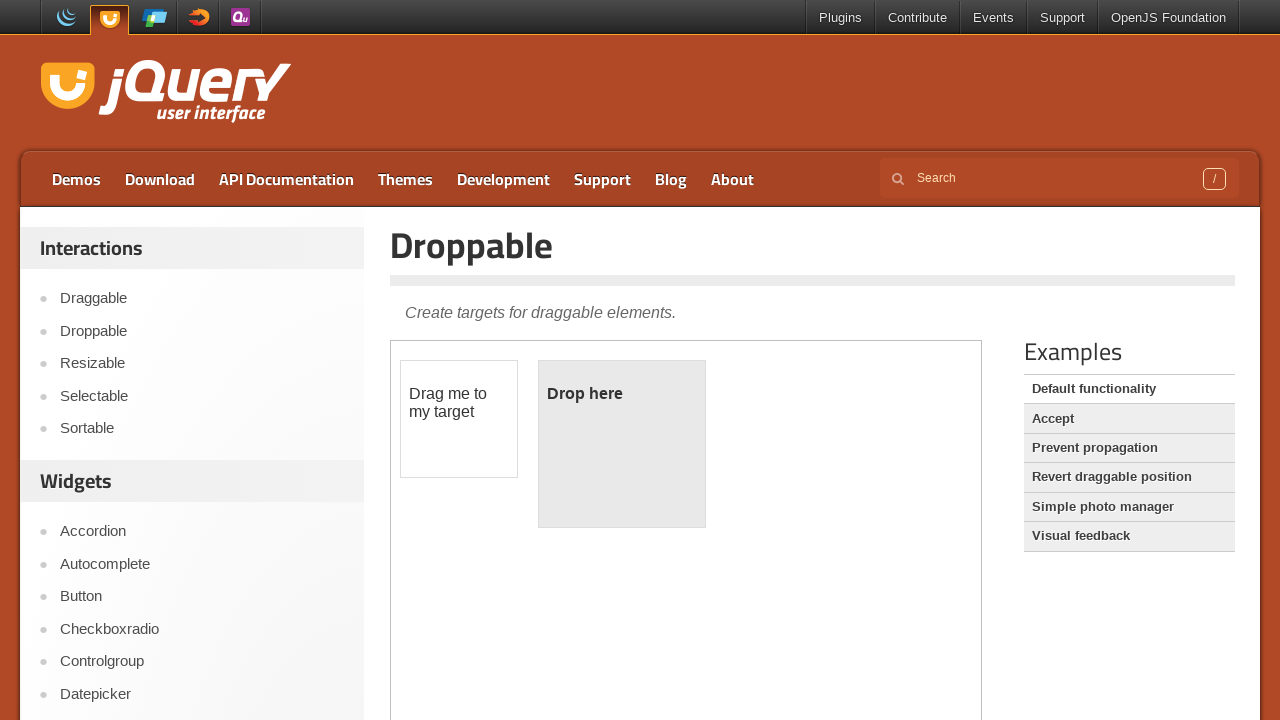

Located iframe containing drag and drop demo
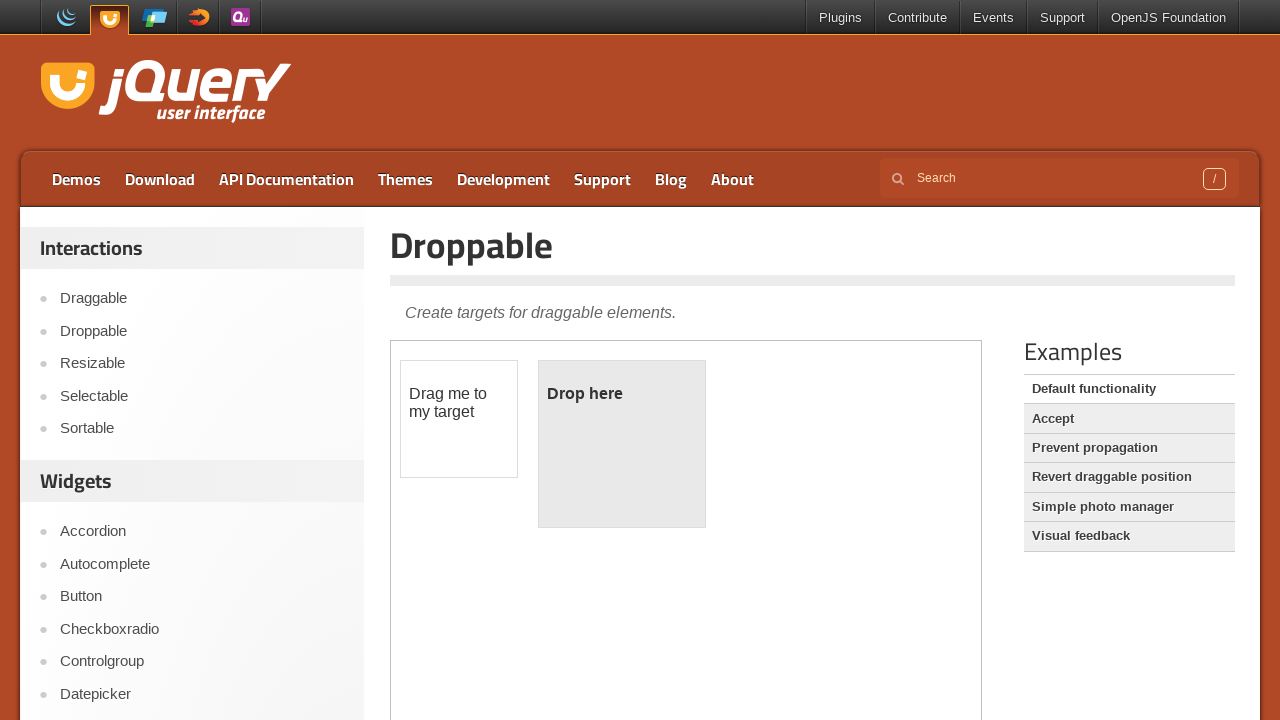

Located draggable element
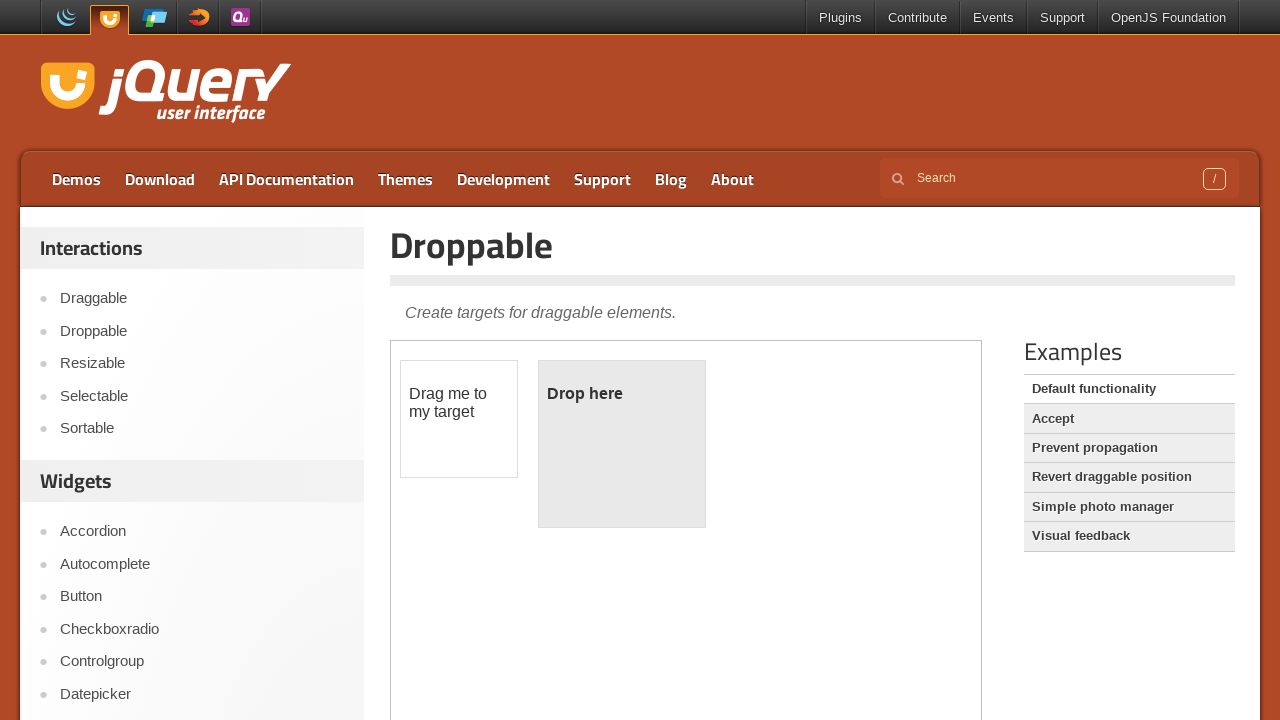

Located droppable element
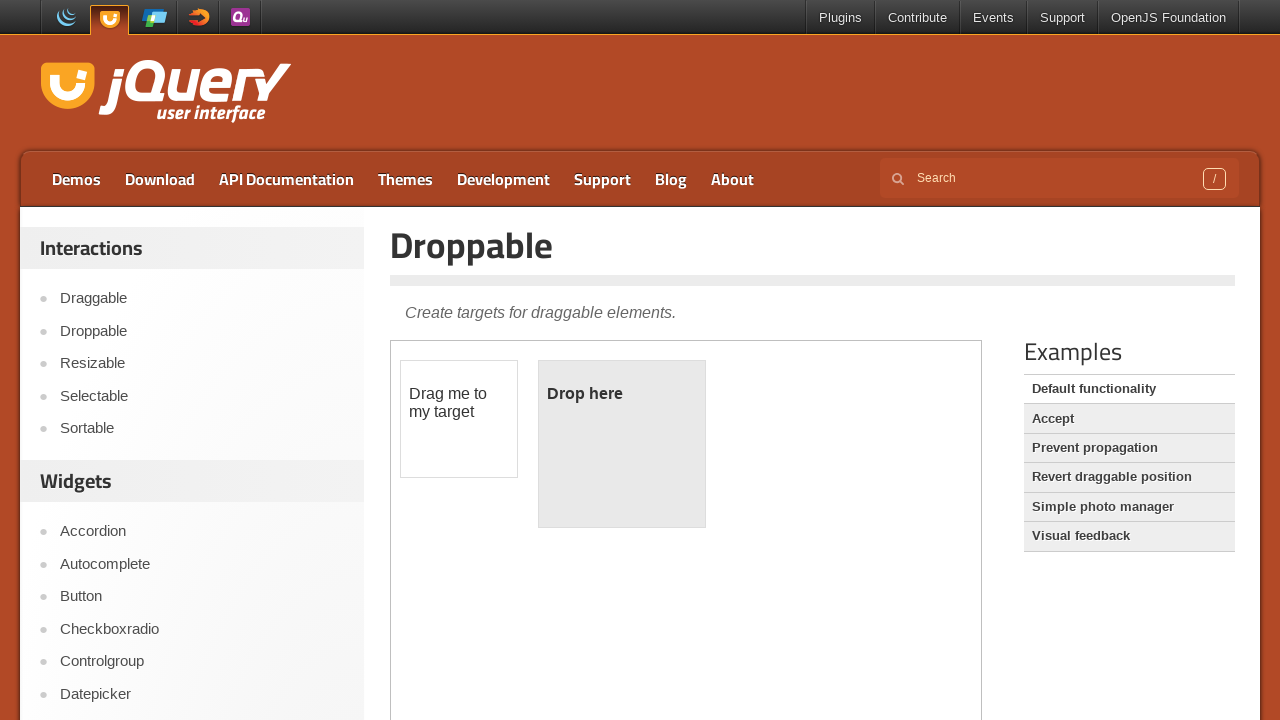

Dragged element onto drop target at (622, 444)
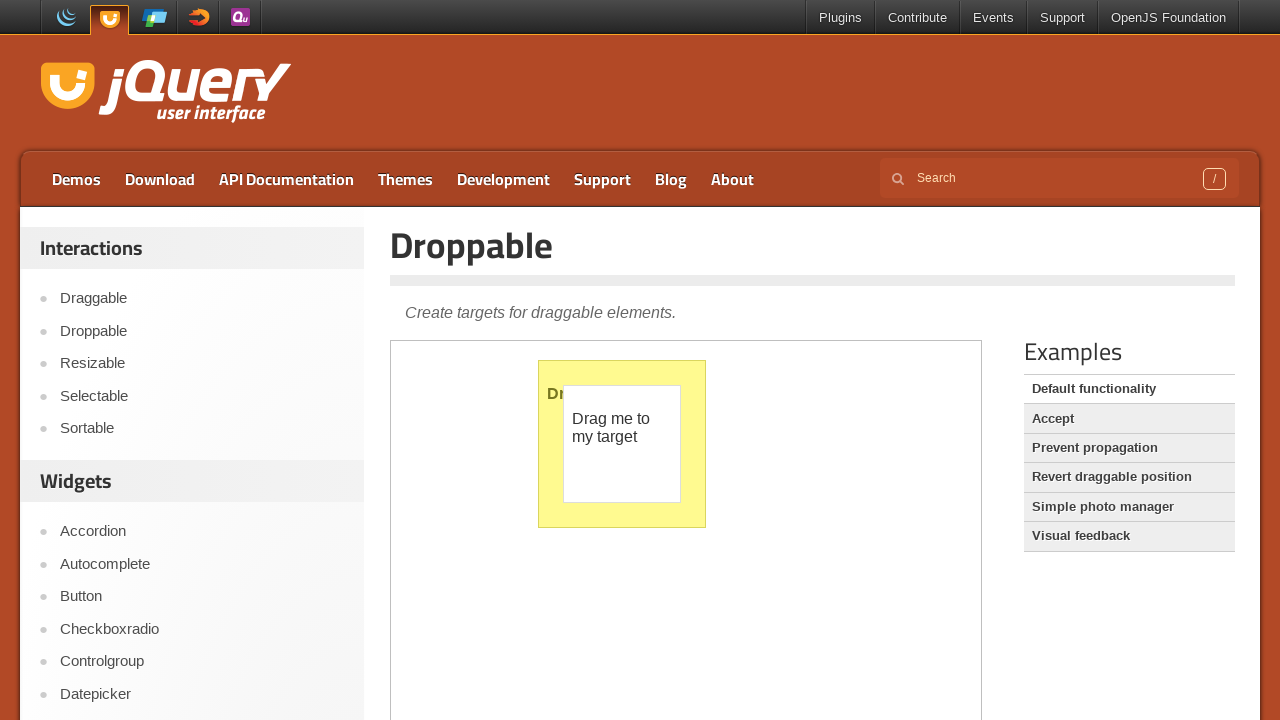

Verified drop target now displays 'Dropped!' text
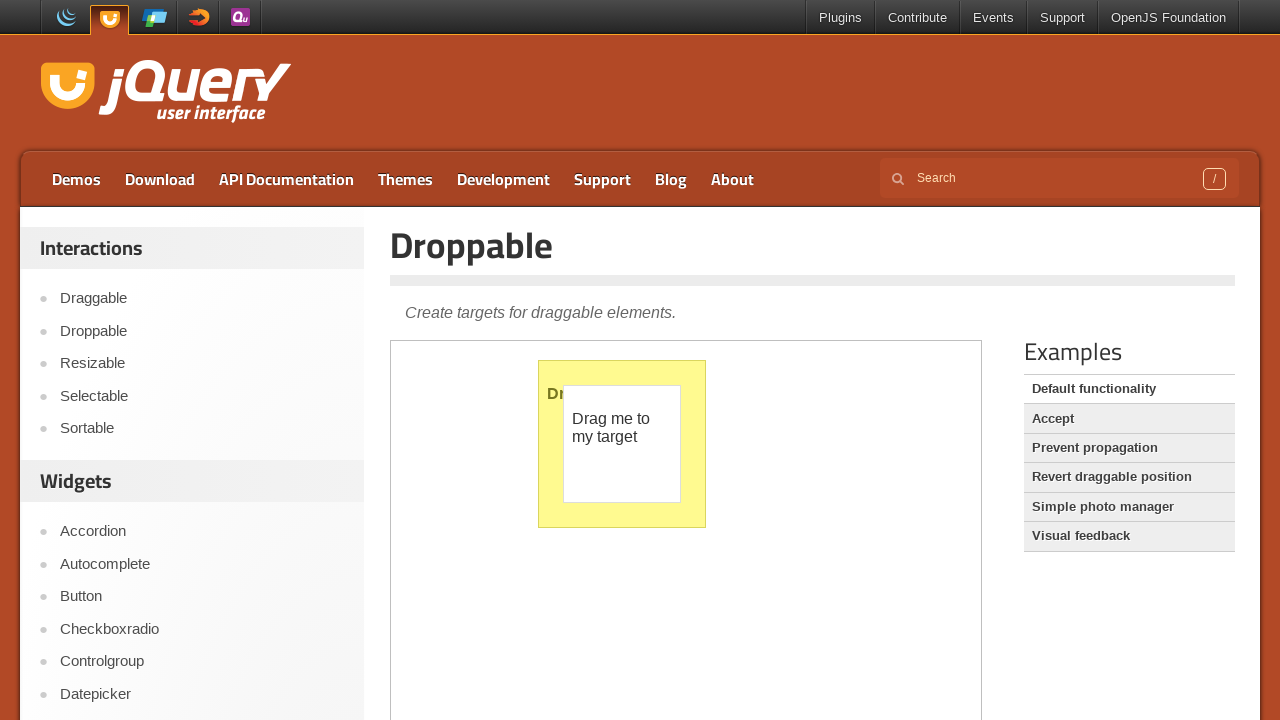

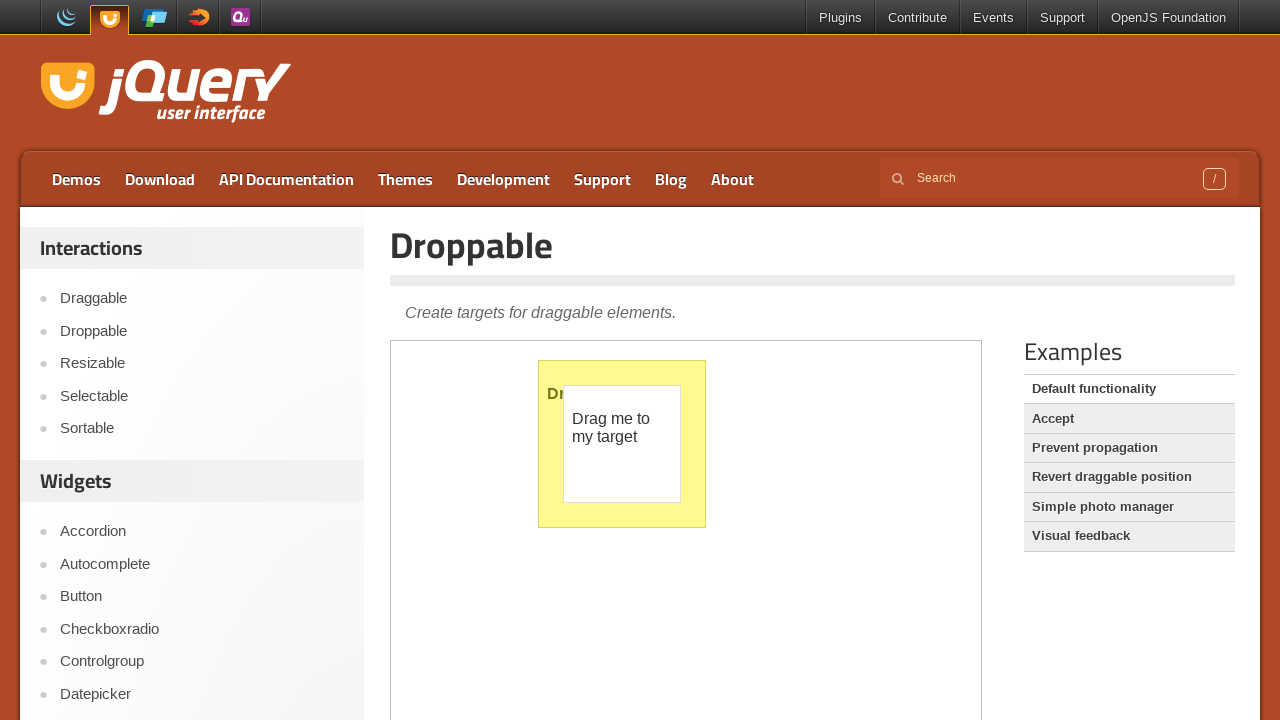